Tests dropdown handling by clicking on a dropdown element and selecting "Option 2" from the available options

Starting URL: https://the-internet.herokuapp.com/dropdown

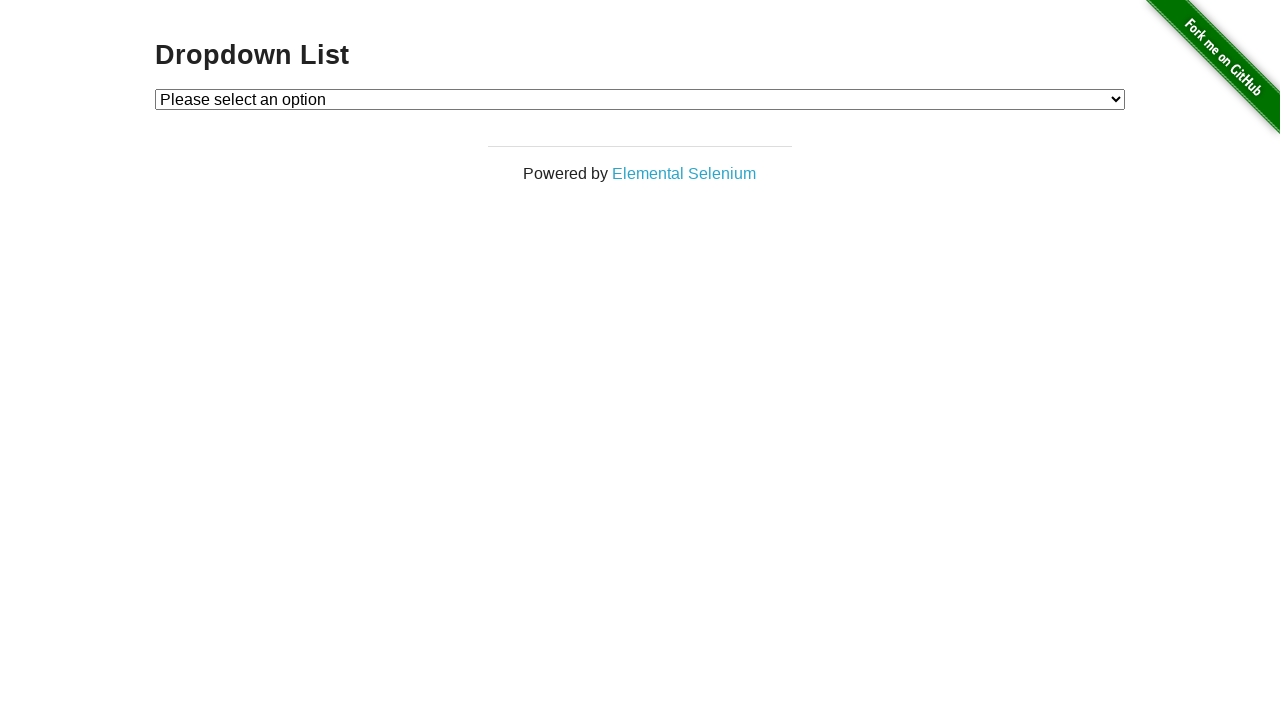

Clicked on dropdown element to open it at (640, 99) on select#dropdown
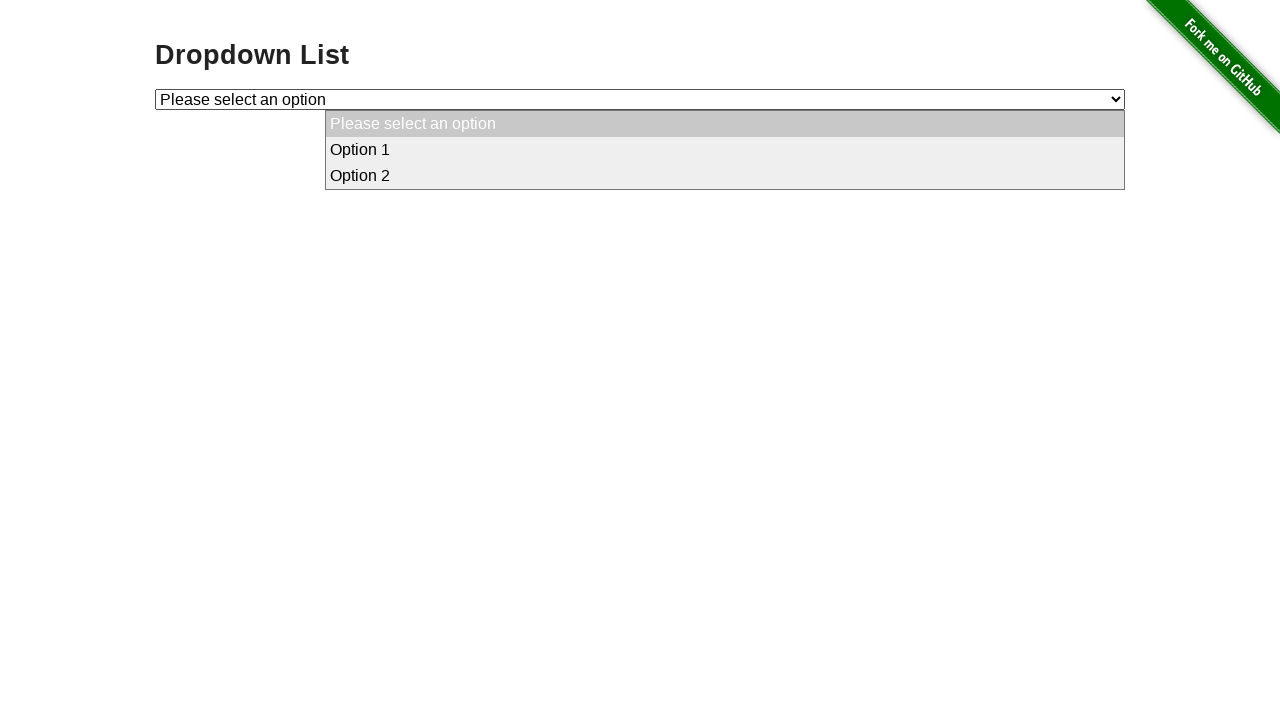

Selected 'Option 2' from the dropdown on select#dropdown
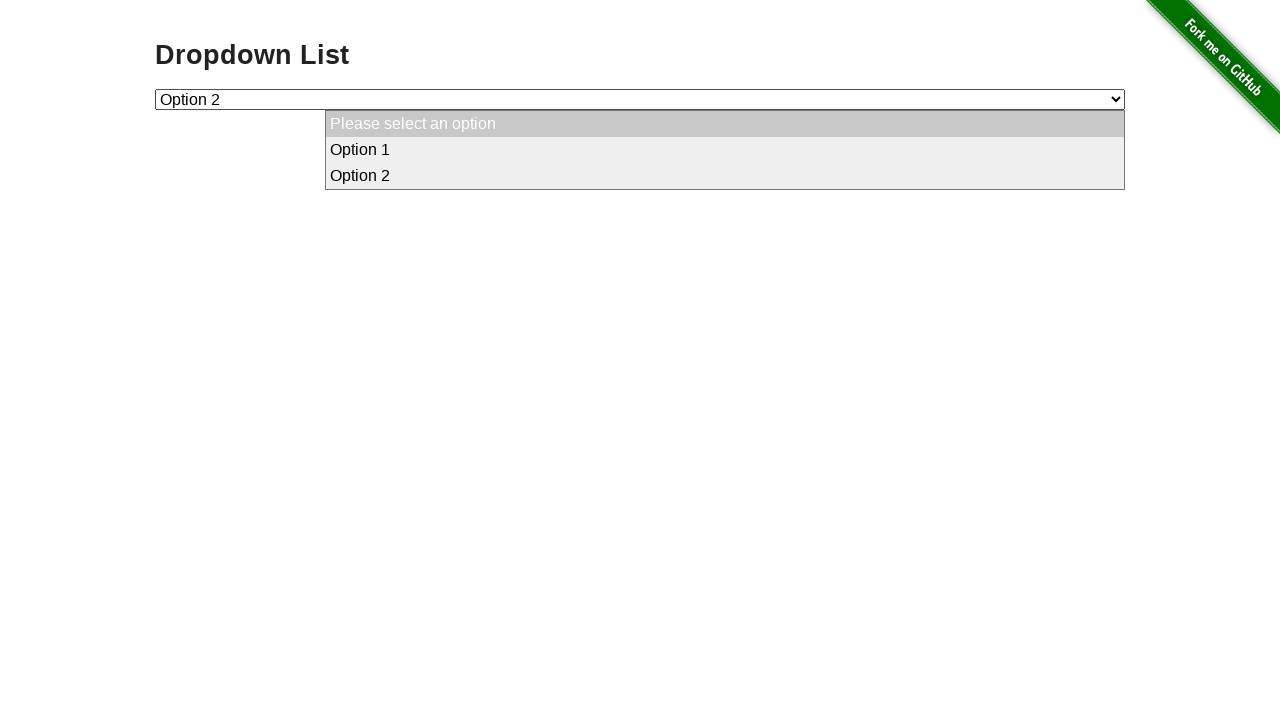

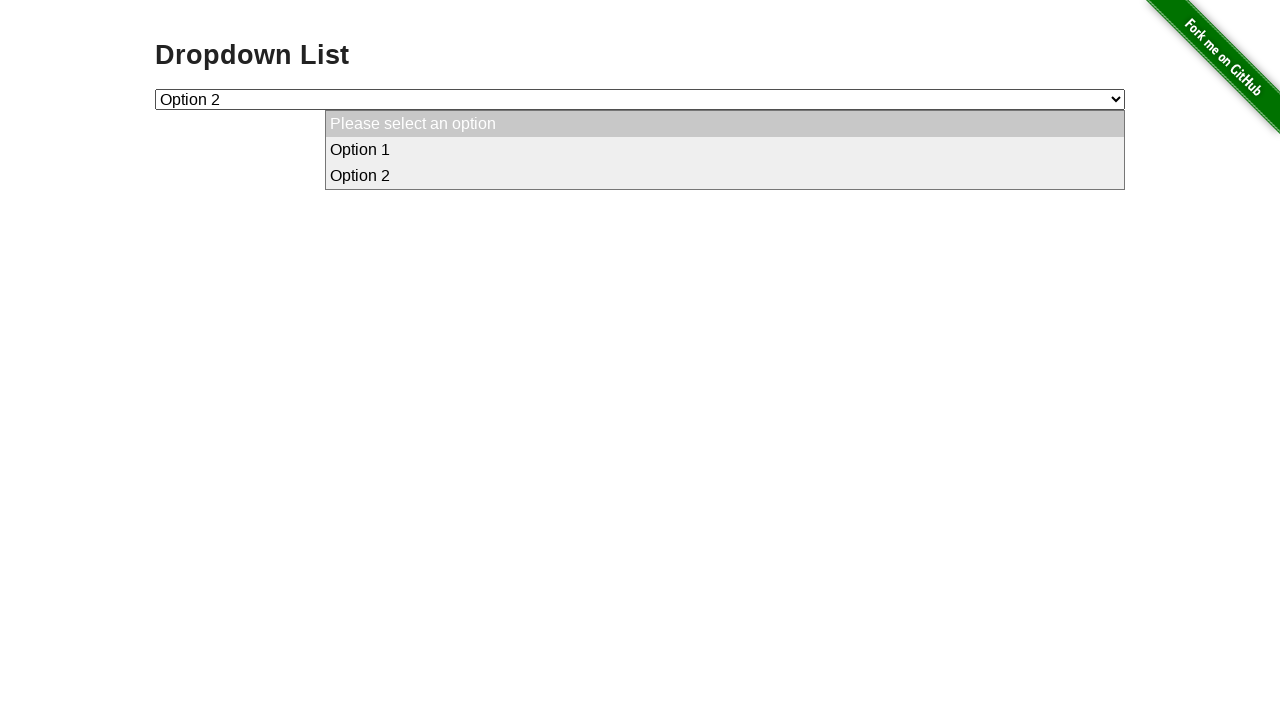